Verifies that specific elements can be located by partial link text on the Firstcry website

Starting URL: https://www.firstcry.com/

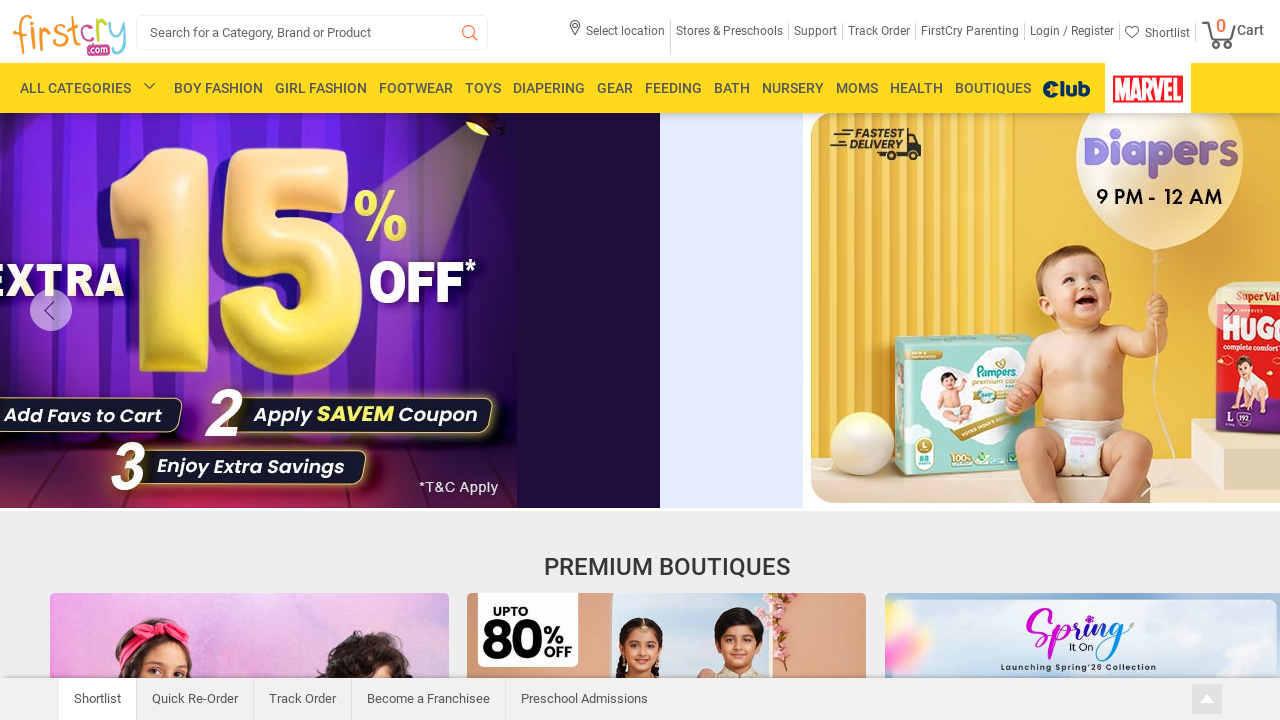

Waited for element containing 'Moms' text to appear on Firstcry website
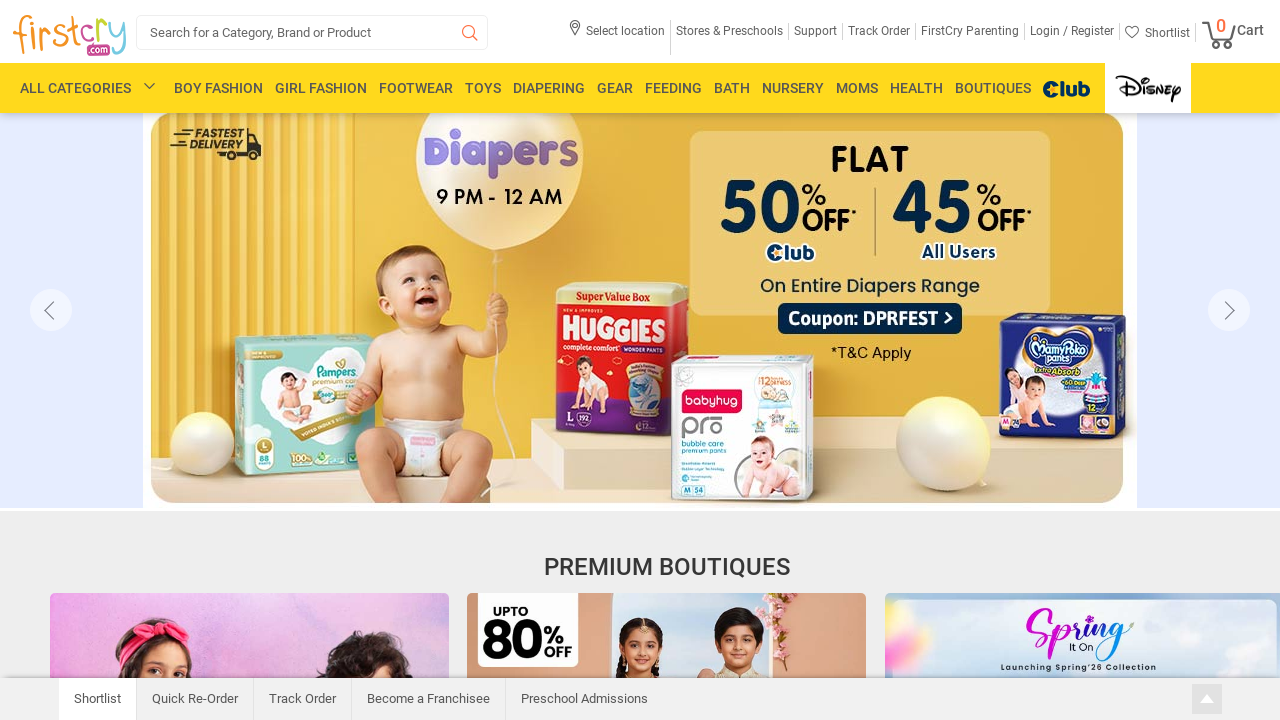

Waited for element containing 'GlobalBees' text to appear
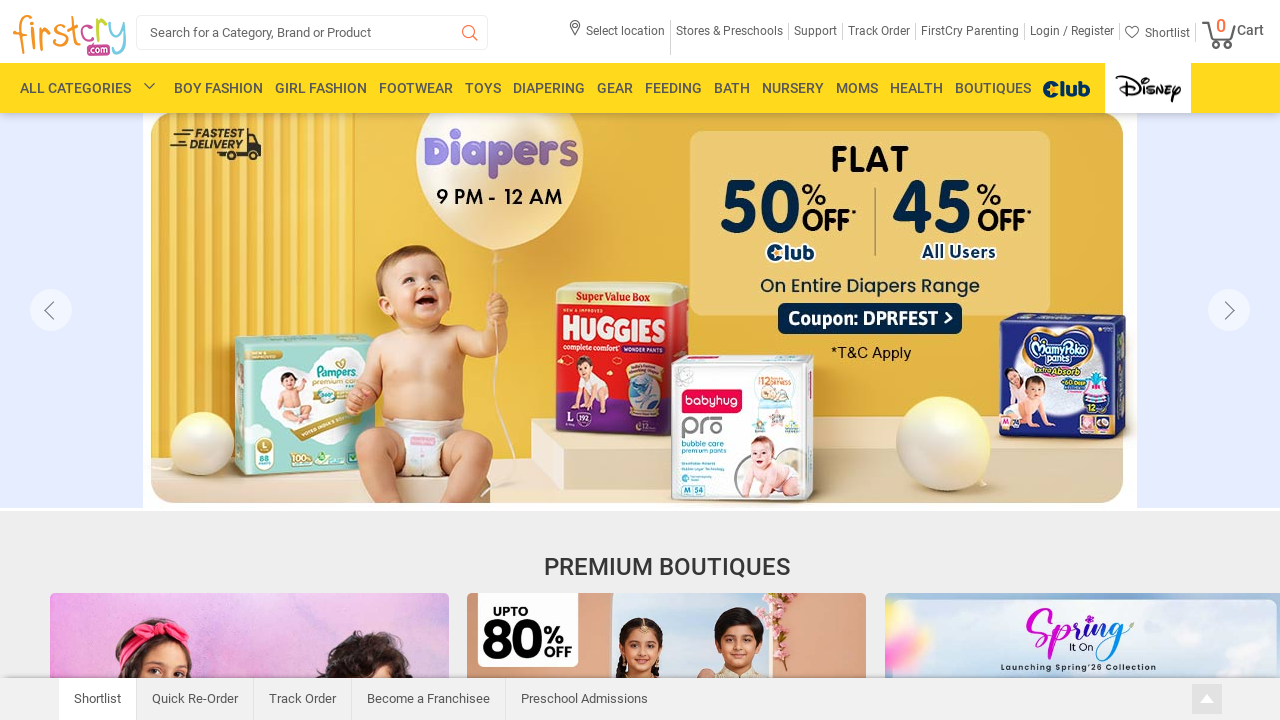

Waited for element containing 'Responsible' text to appear
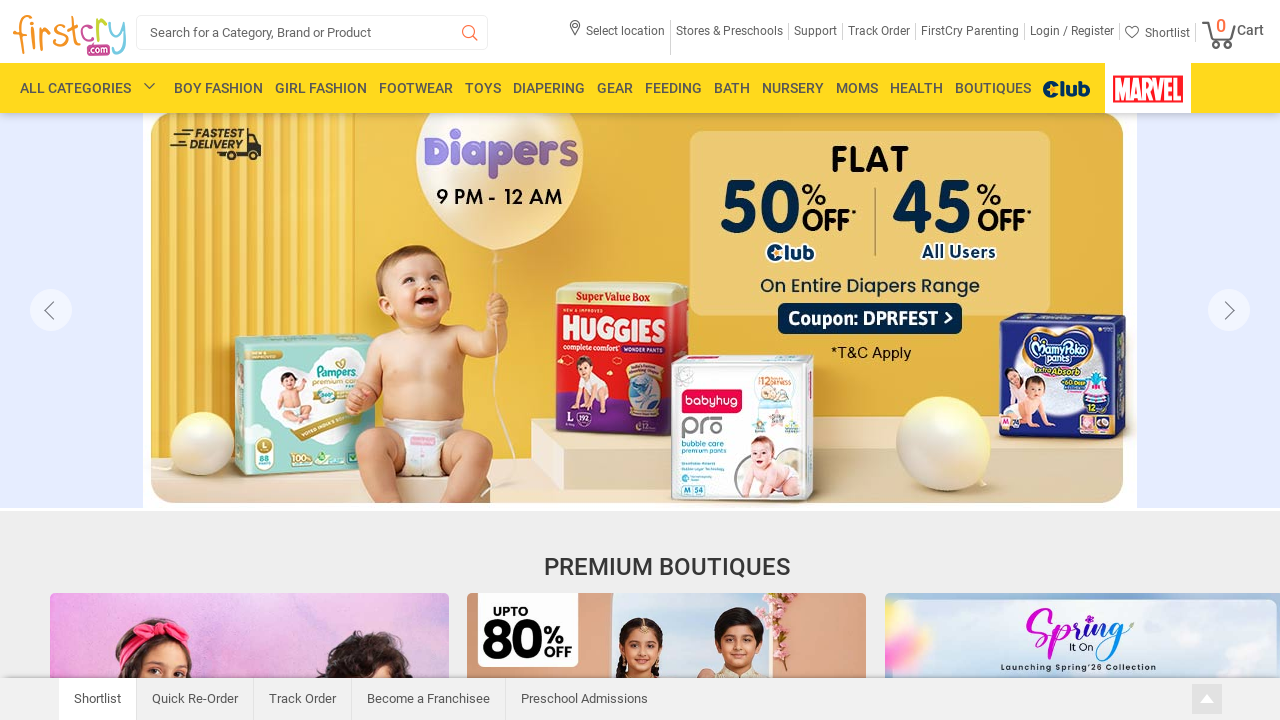

Waited for element containing 'Birthday Party' text to appear
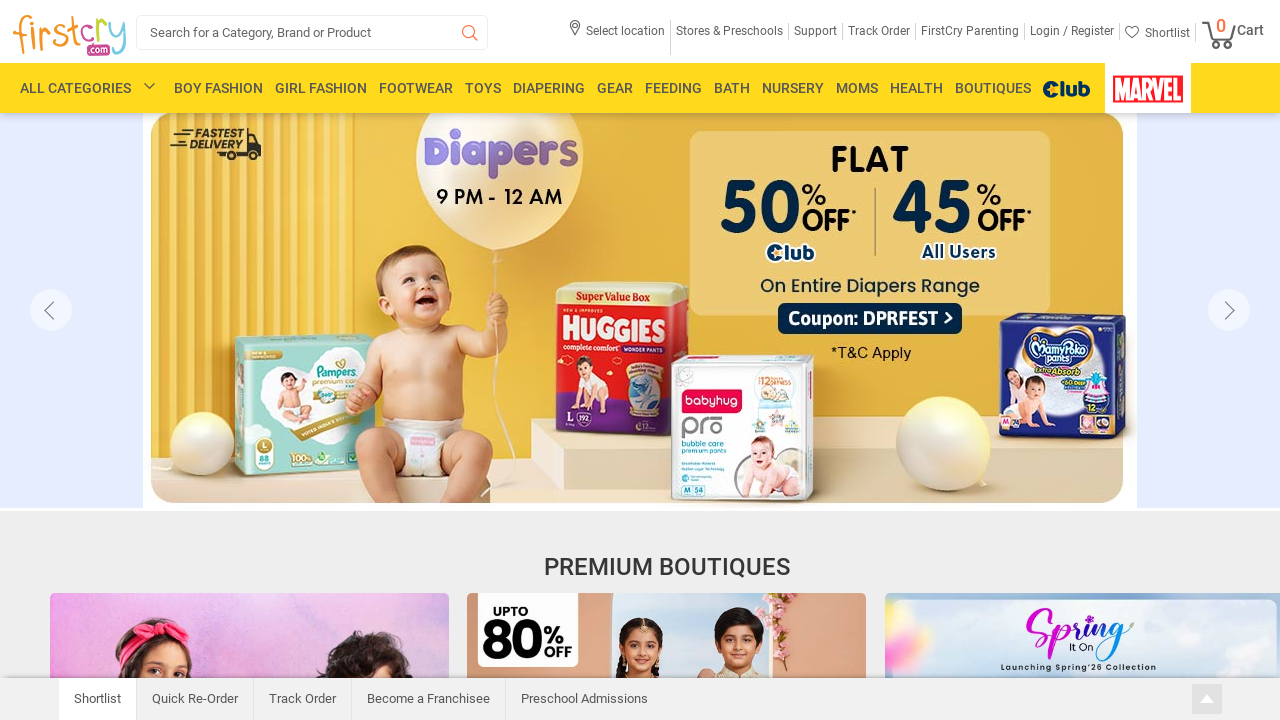

Waited for element containing 'Bath & Skin' text to appear
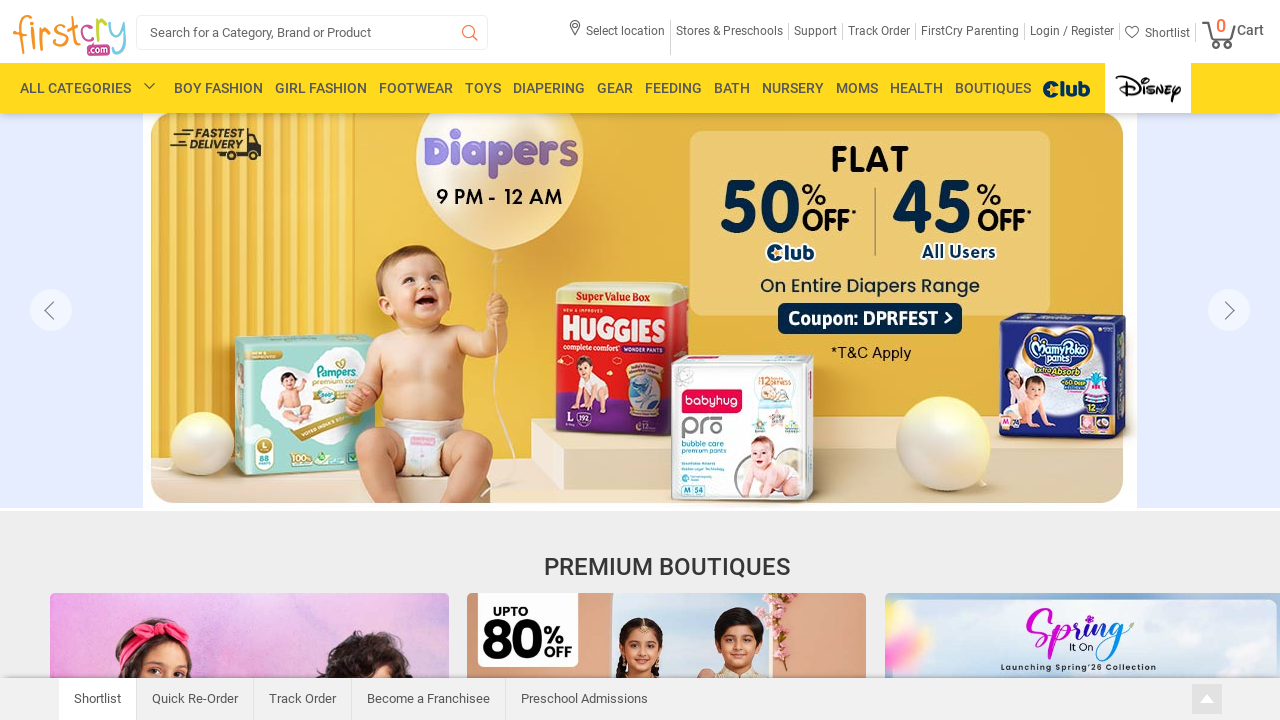

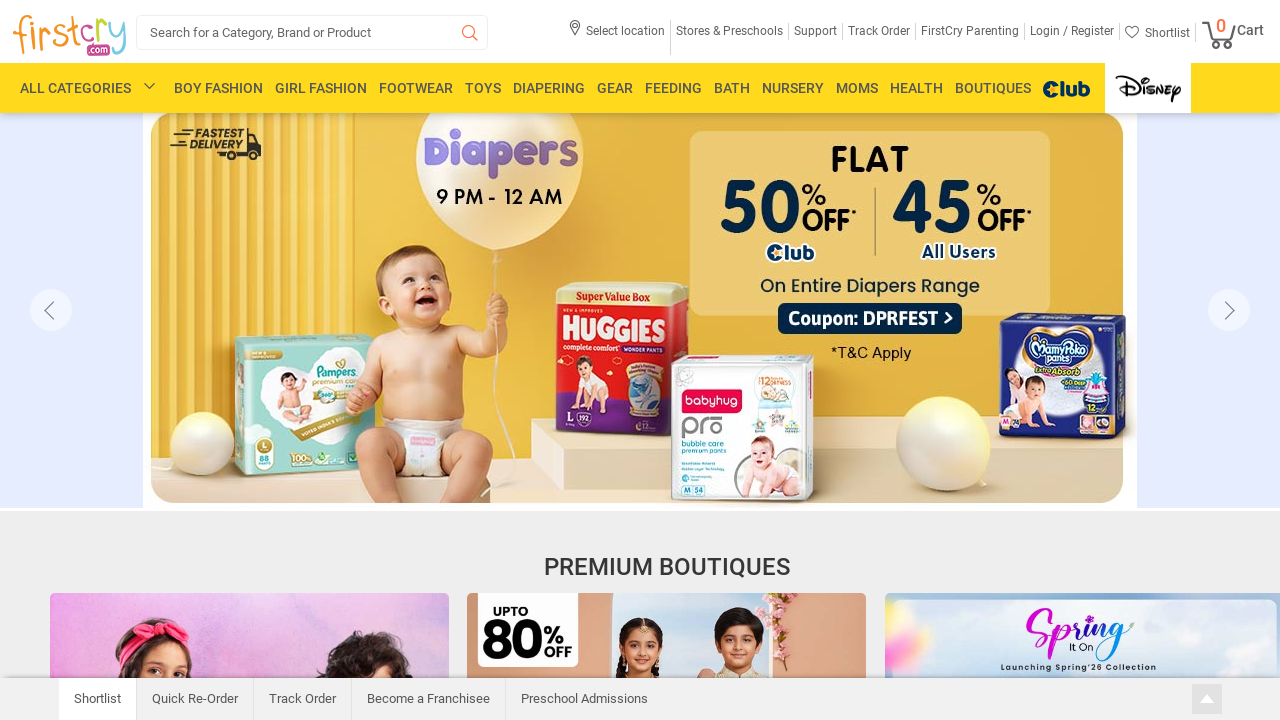